Tests iframe handling by navigating to a frames demo page and filling a text input inside a nested frame

Starting URL: https://ui.vision/demo/webtest/frames/

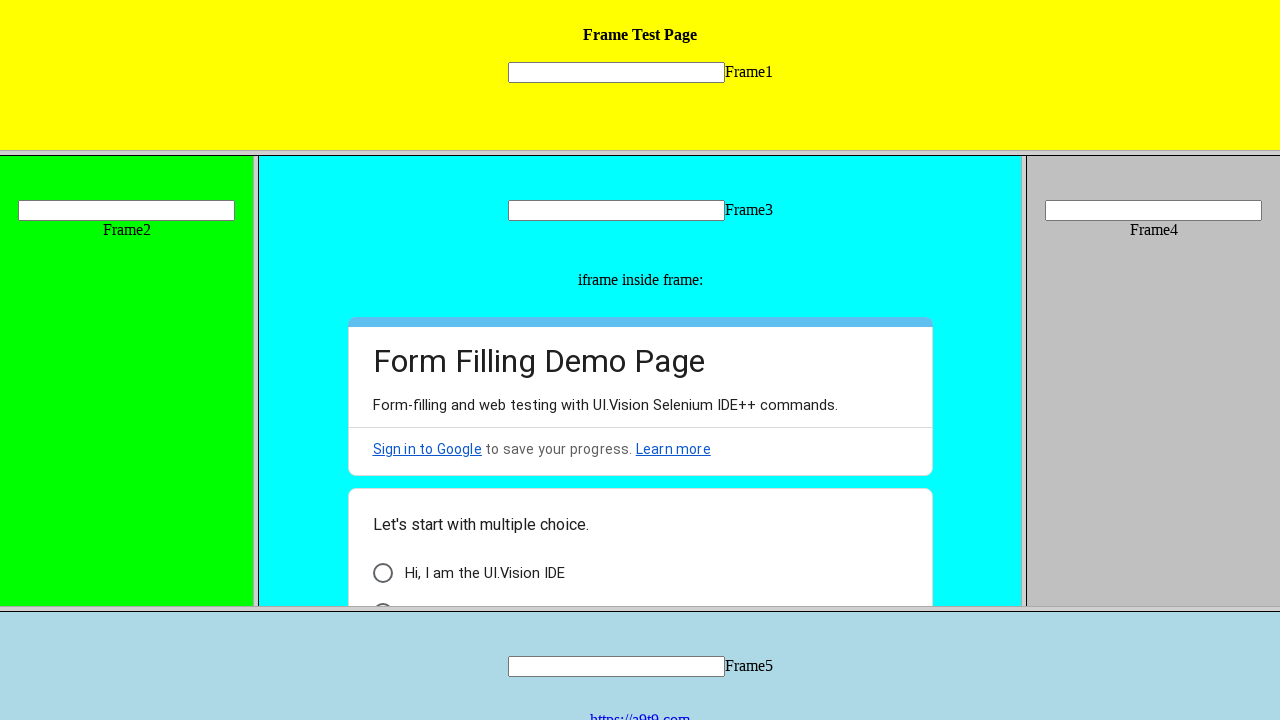

Located nested frame by URL
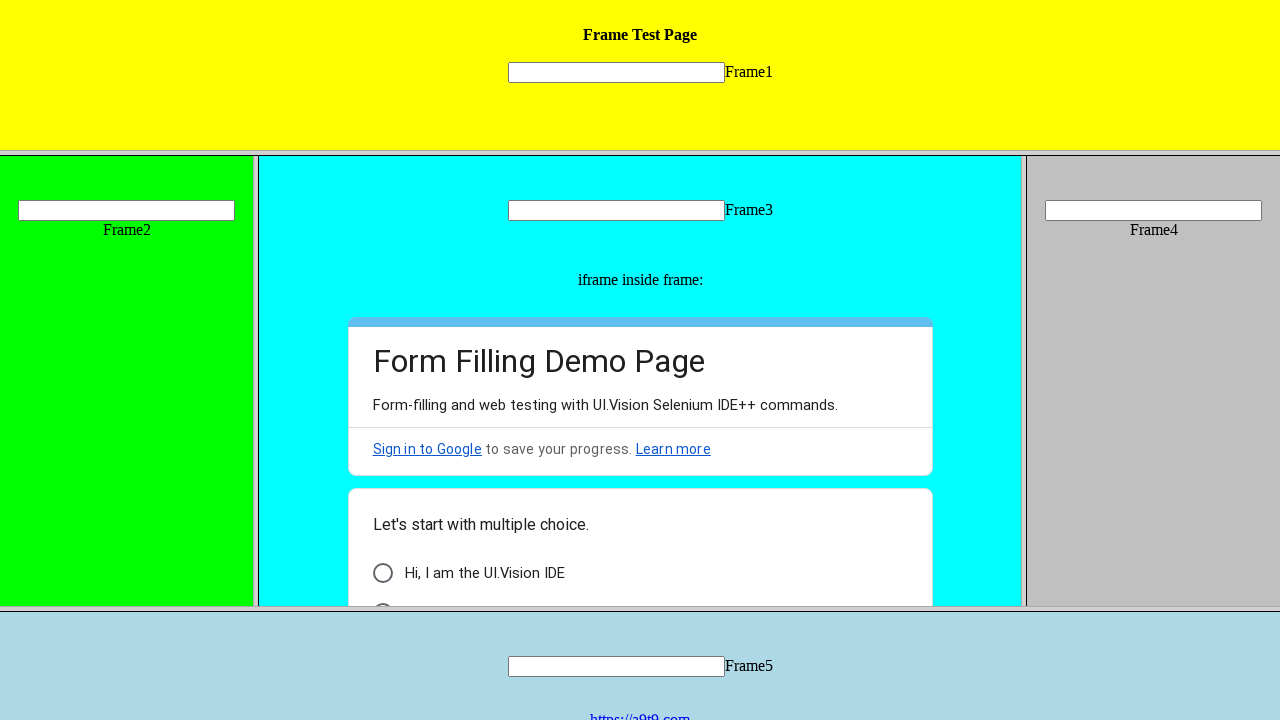

Filled text input in nested frame with 'playwright' on //input[@name="mytext1"]
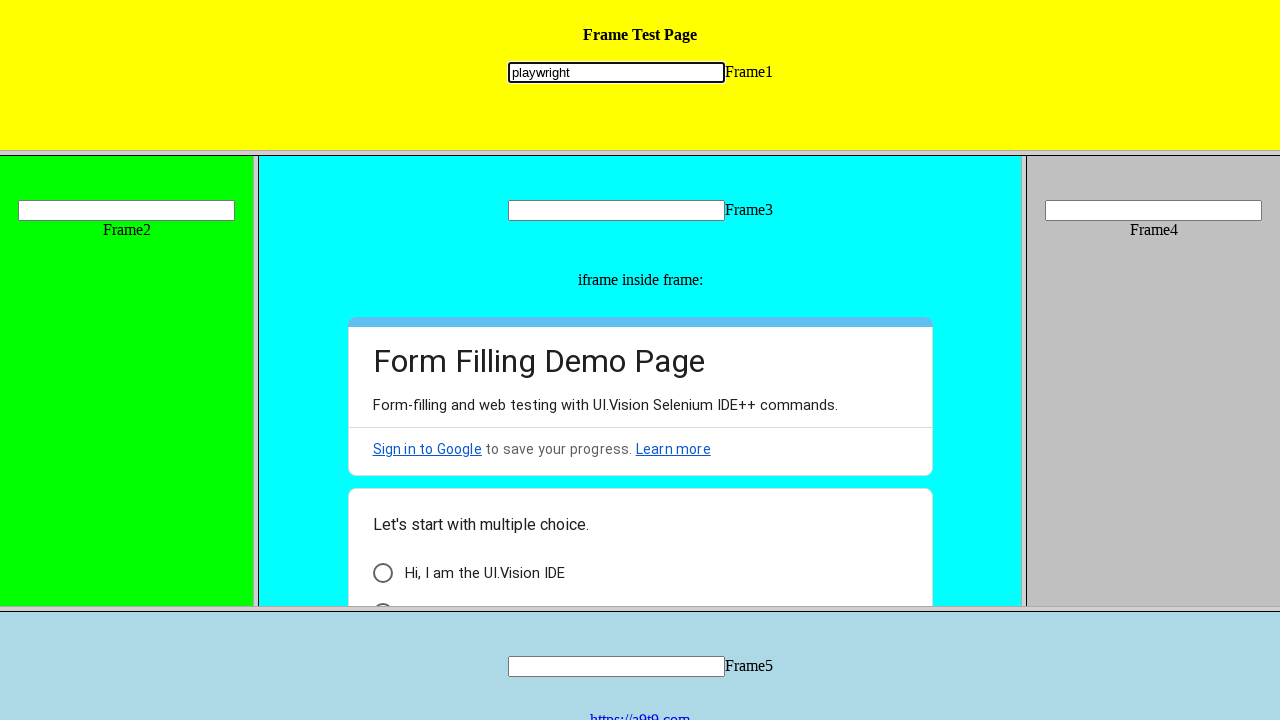

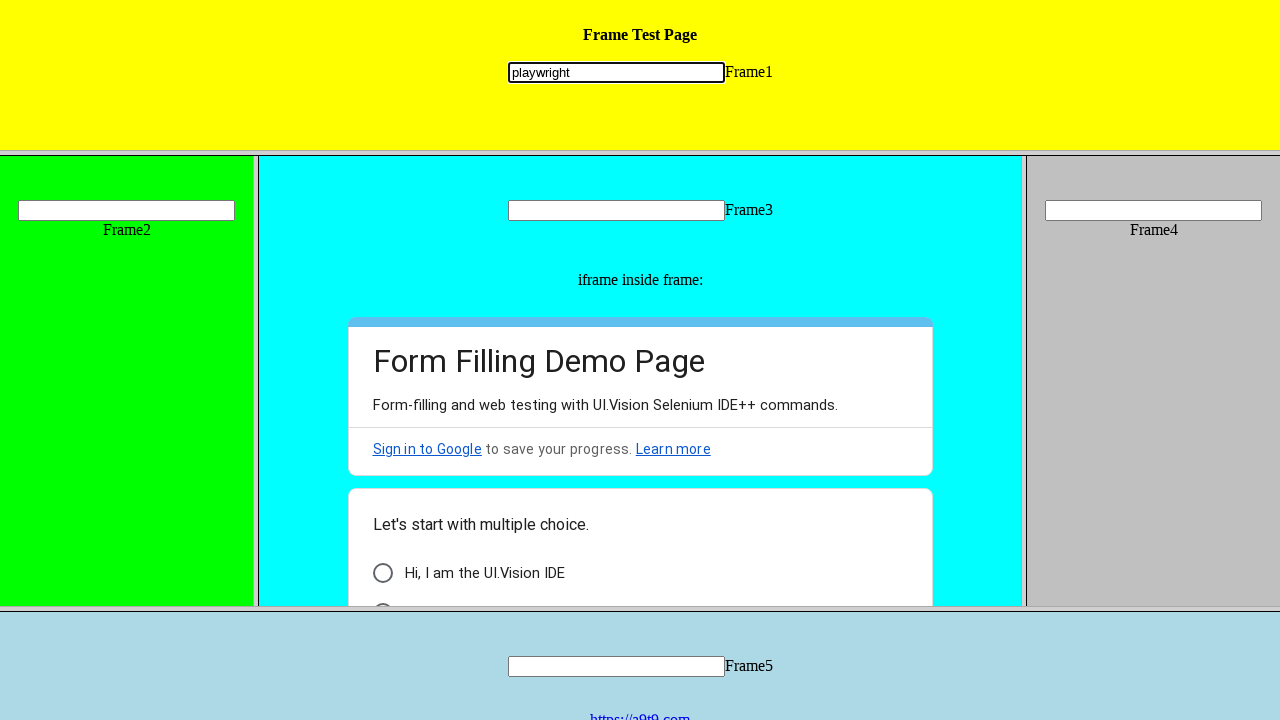